Tests hover effect color change on Applications link in footer

Starting URL: https://www.python.org/

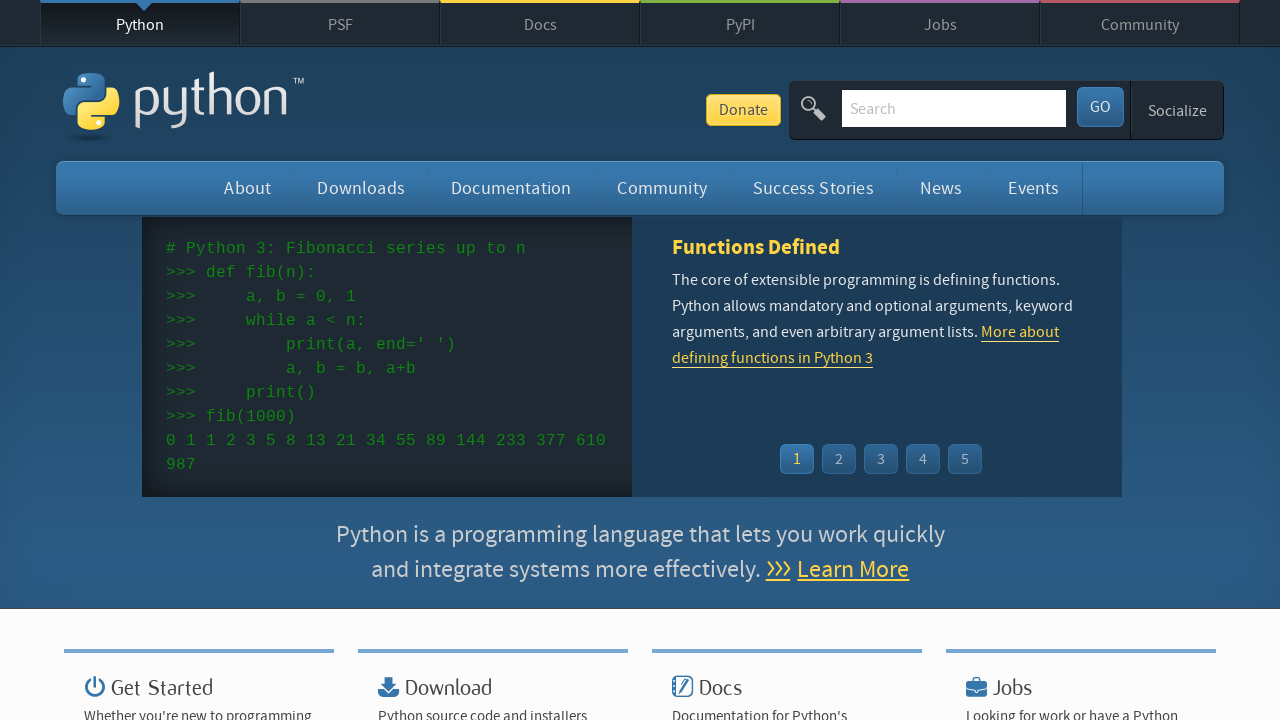

Located Applications link in footer and scrolled into view
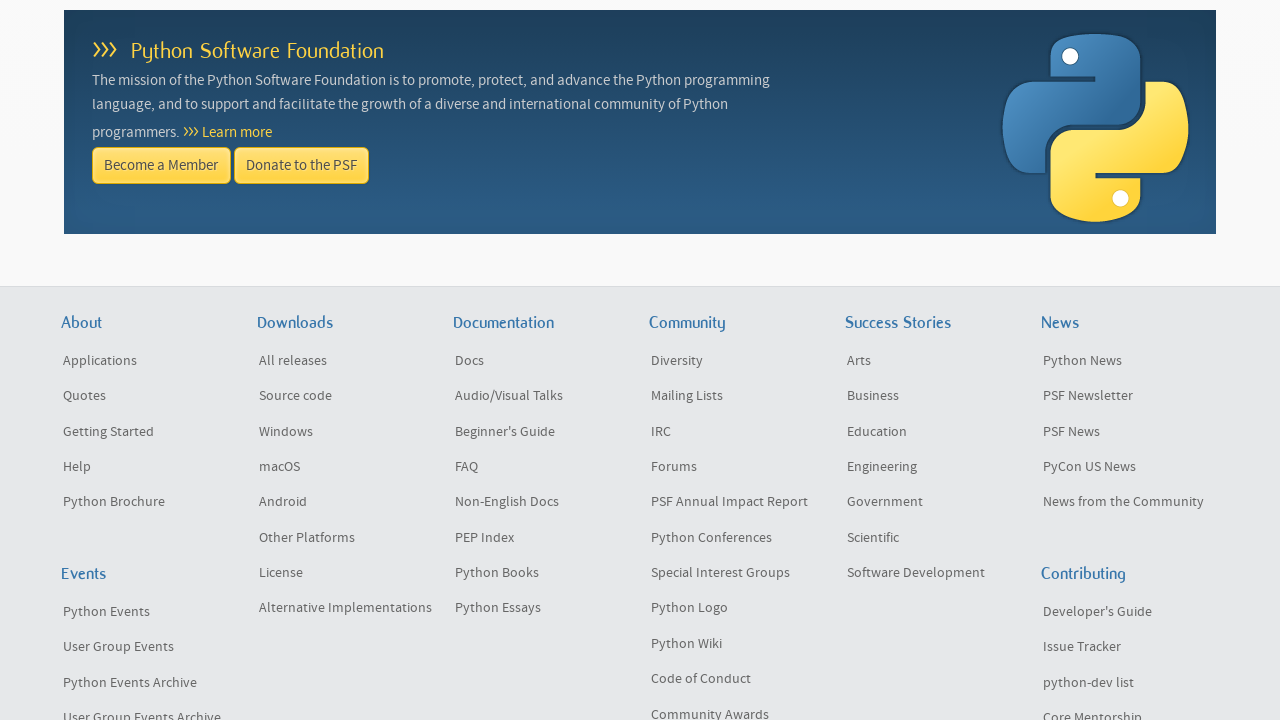

Retrieved original background color of Applications link
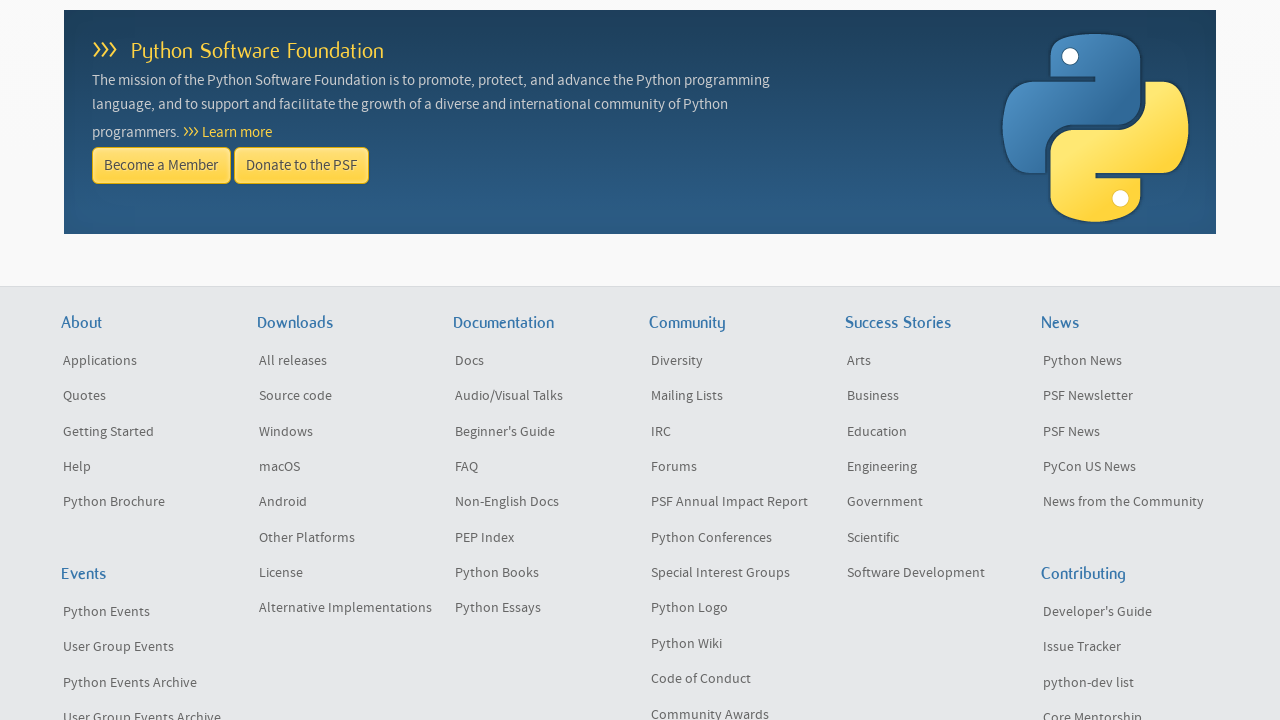

Hovered over Applications link at (150, 361) on xpath=//footer[@id='site-map']//a[text()='Applications']
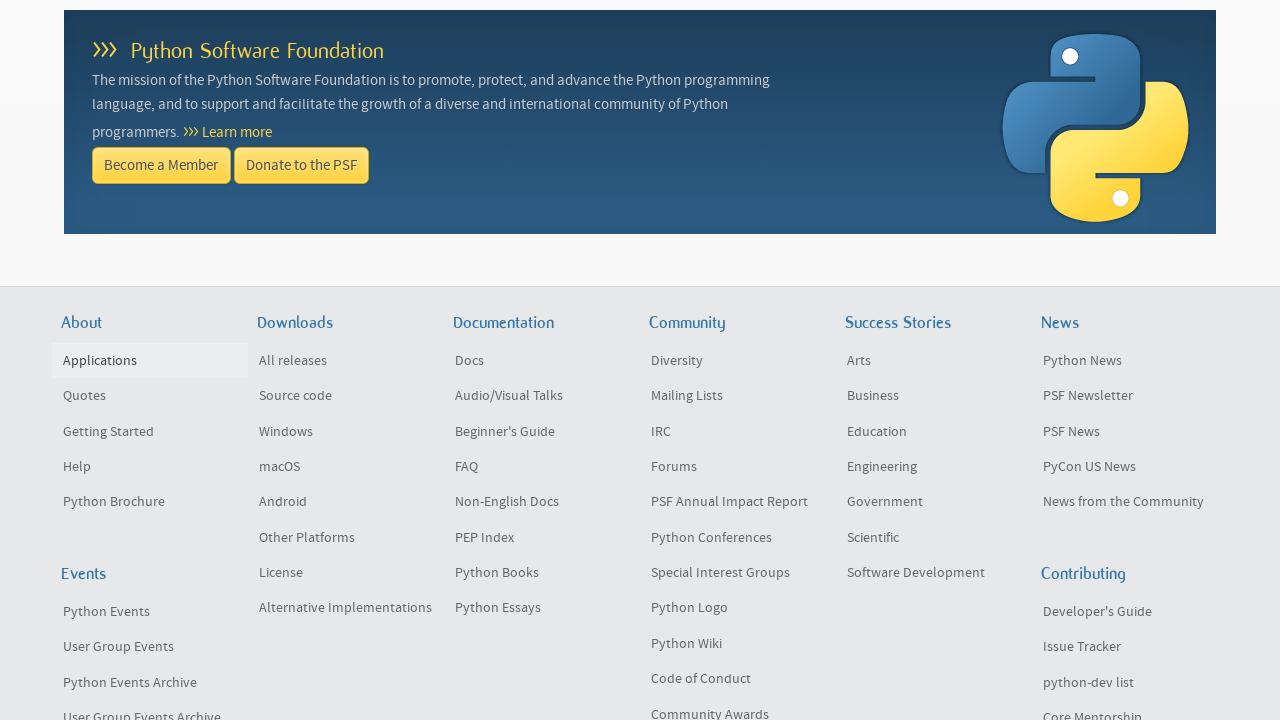

Retrieved background color after hovering
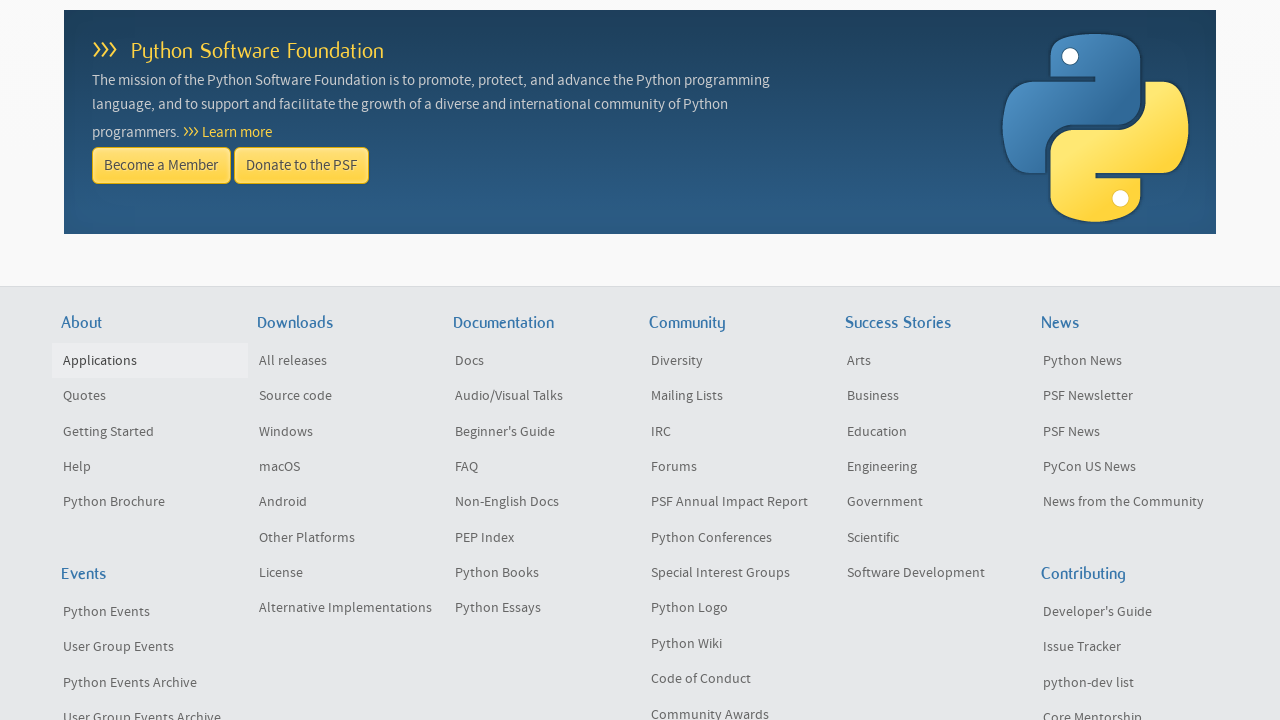

Verified that background color changed on hover
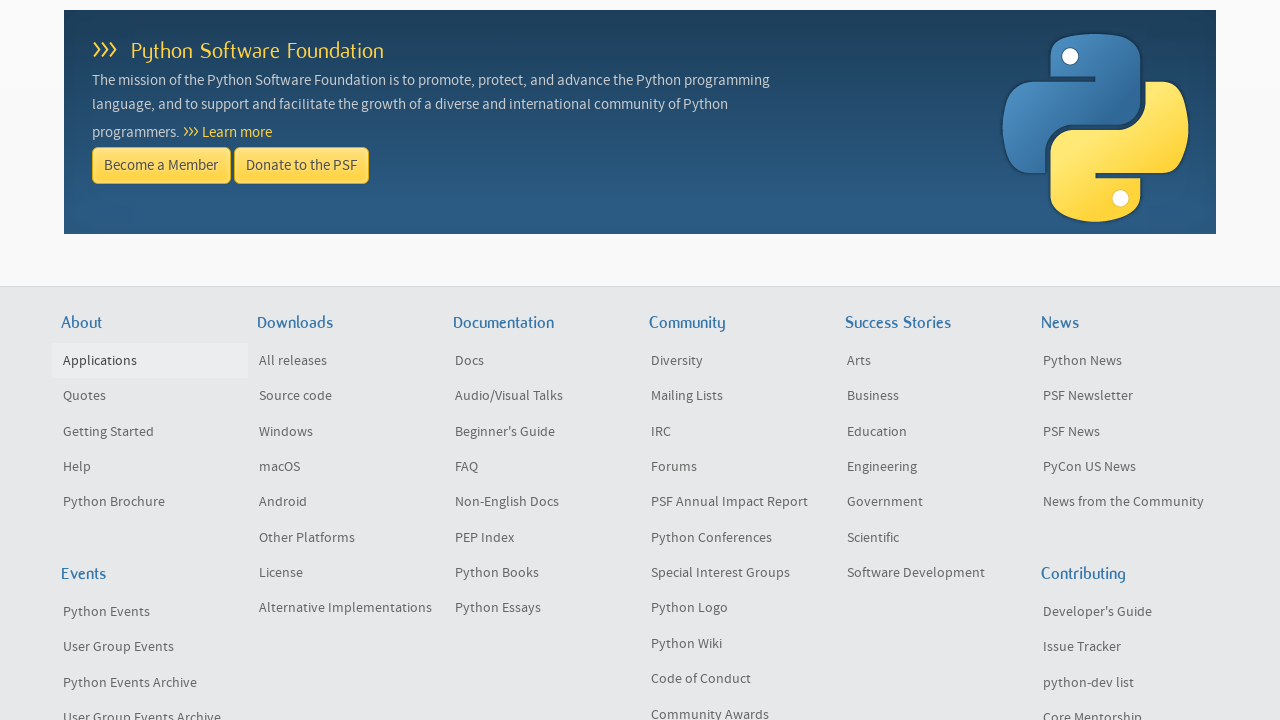

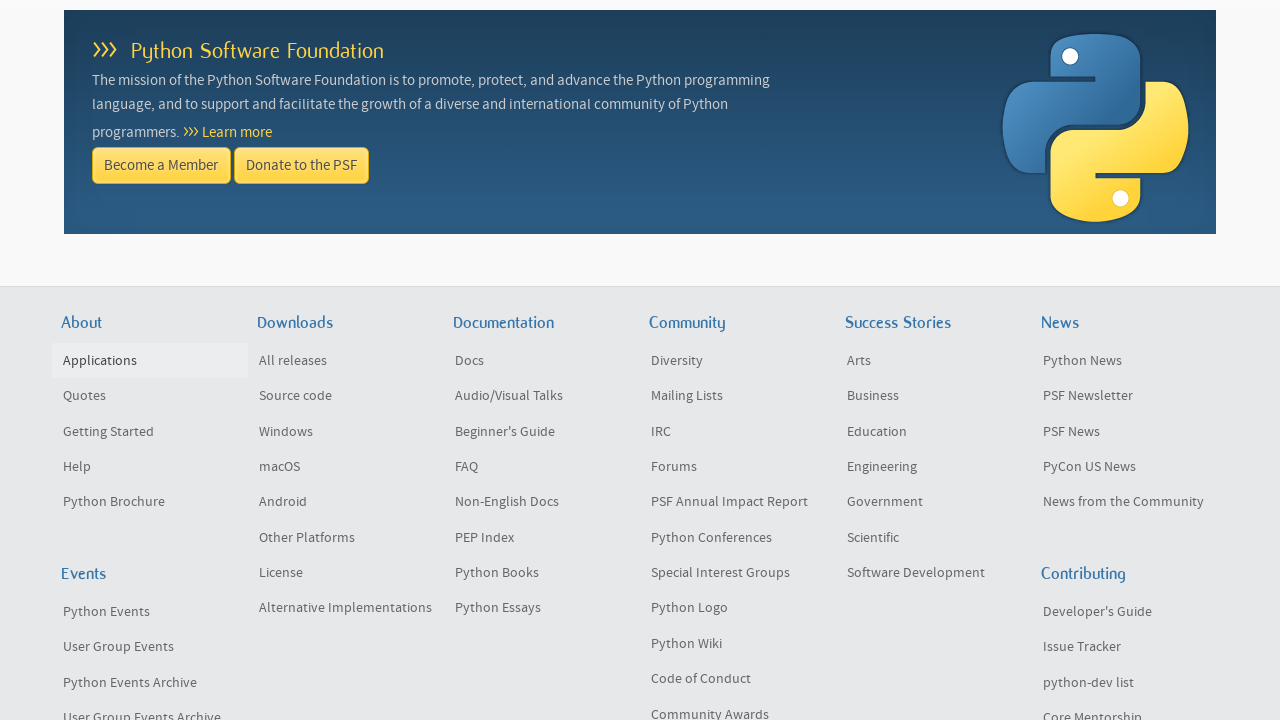